Tests the Python.org search functionality by entering "pycon" as a search query and verifying that search results are returned.

Starting URL: https://www.python.org

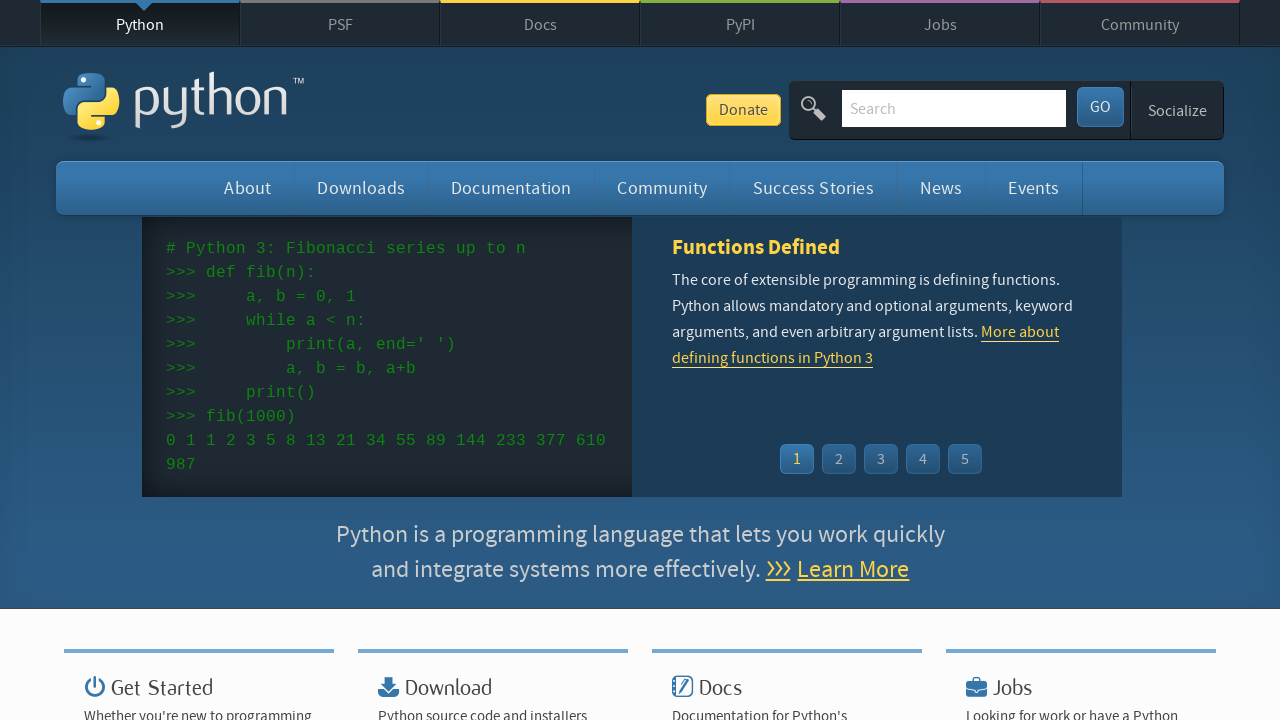

Verified Python.org page title contains 'Python'
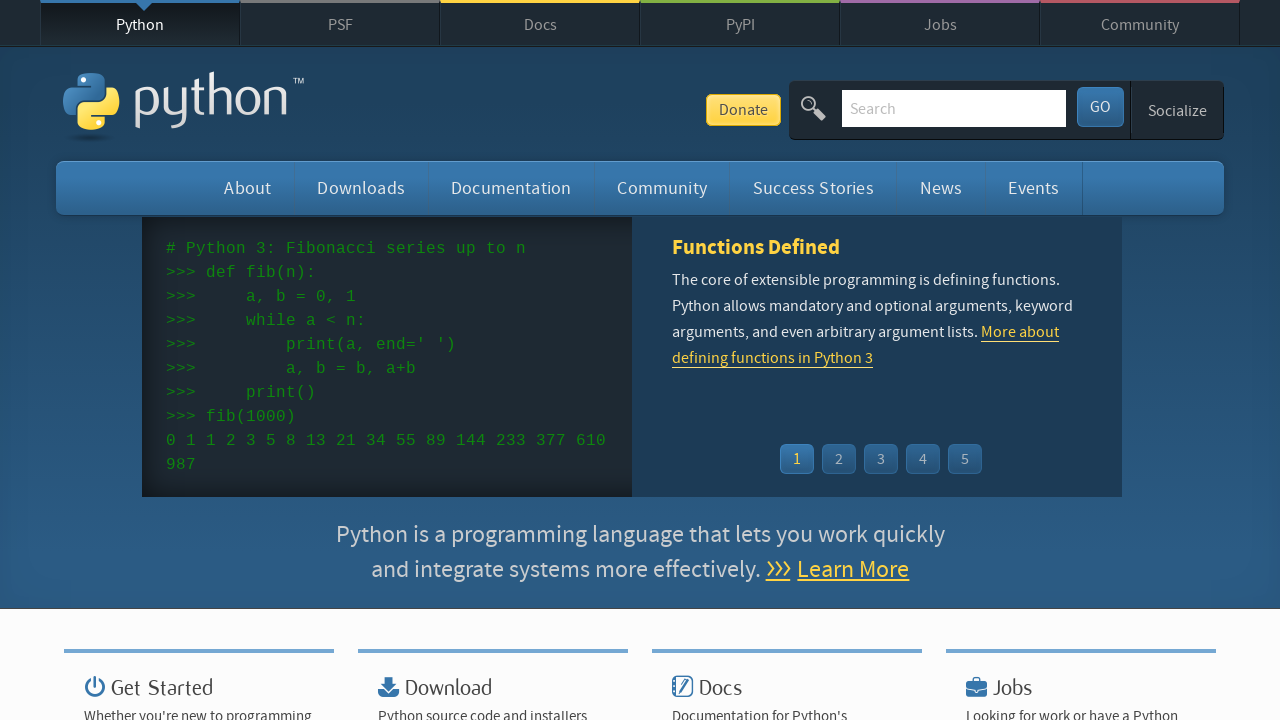

Filled search field with 'pycon' on input[name='q']
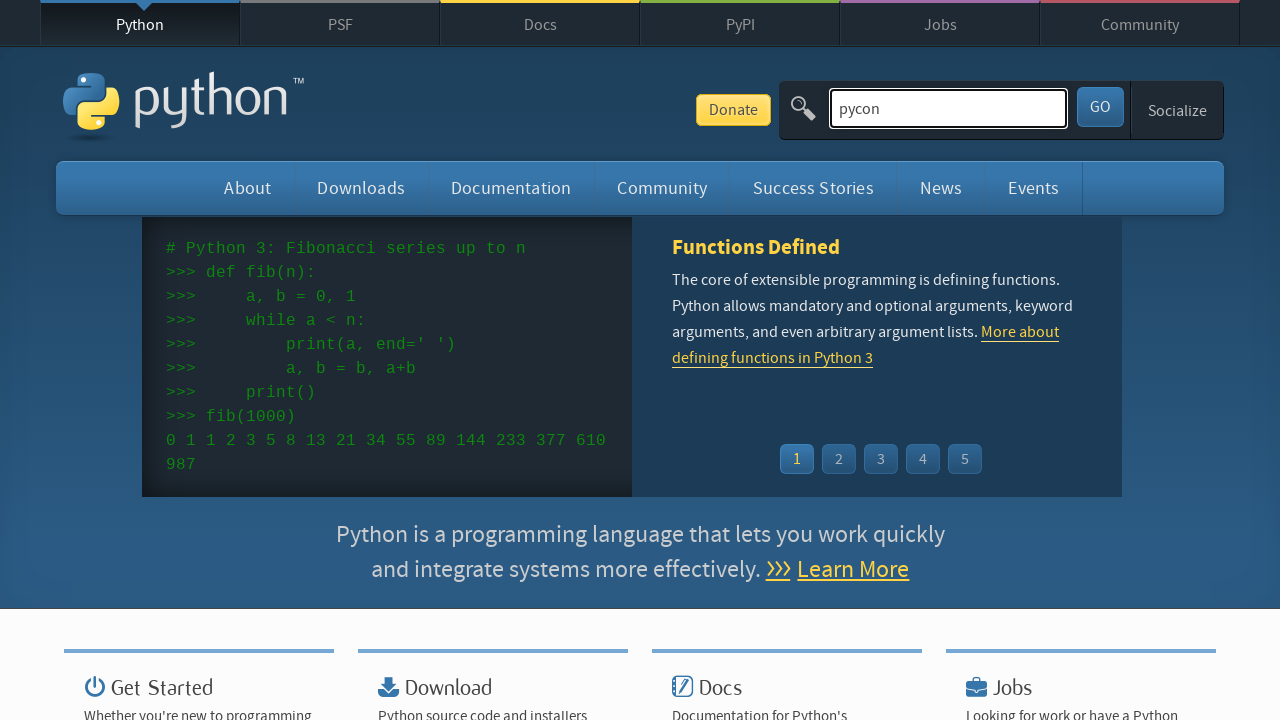

Pressed Enter to submit search query on input[name='q']
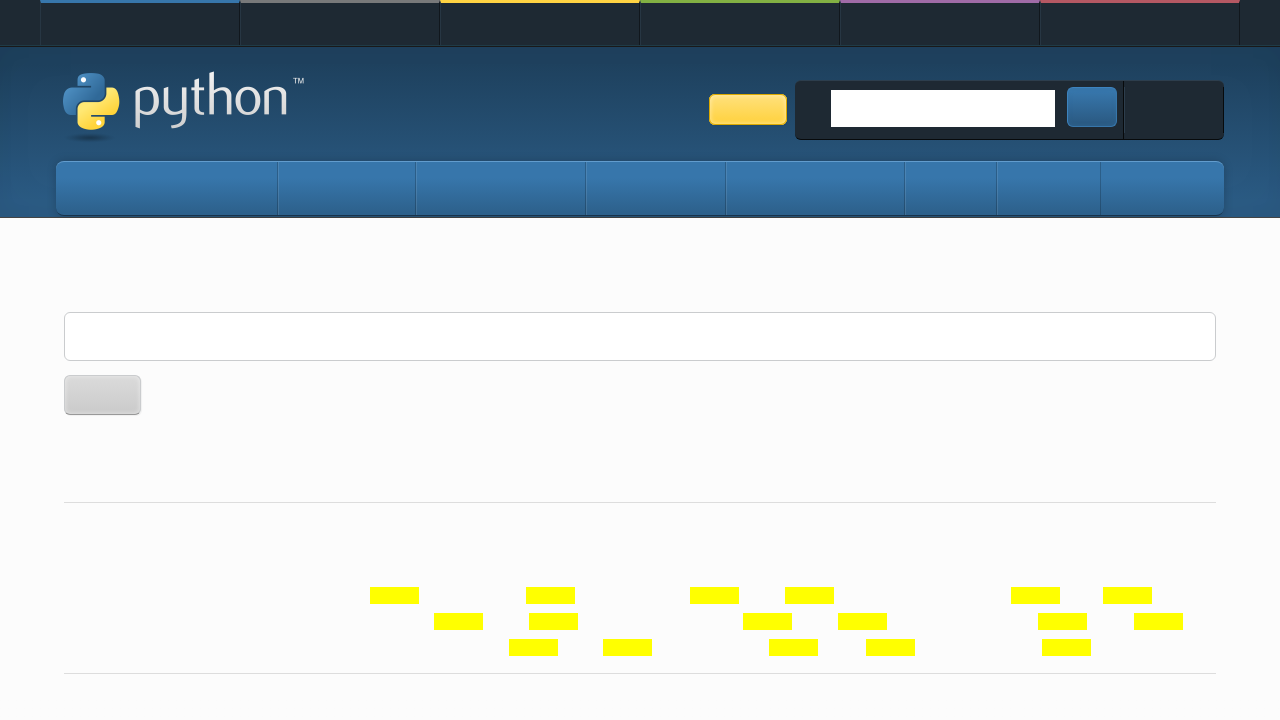

Waited for network to be idle and page to fully load
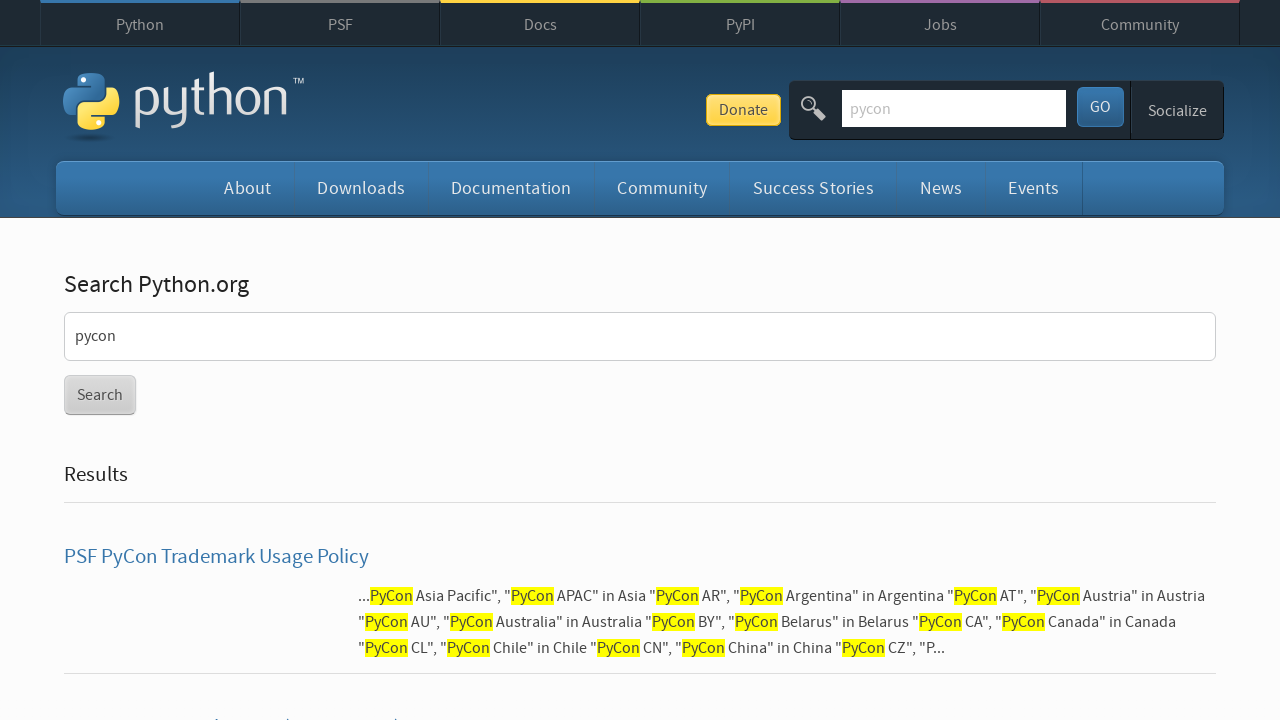

Verified that search results were returned for 'pycon'
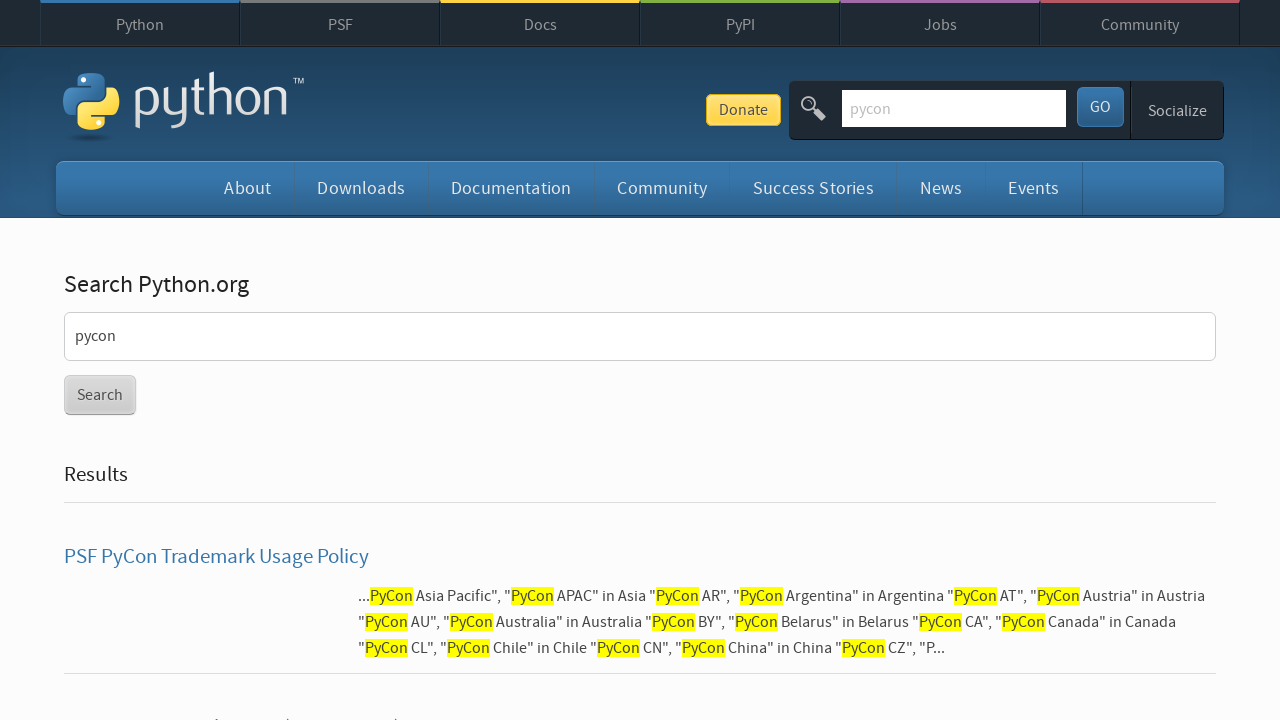

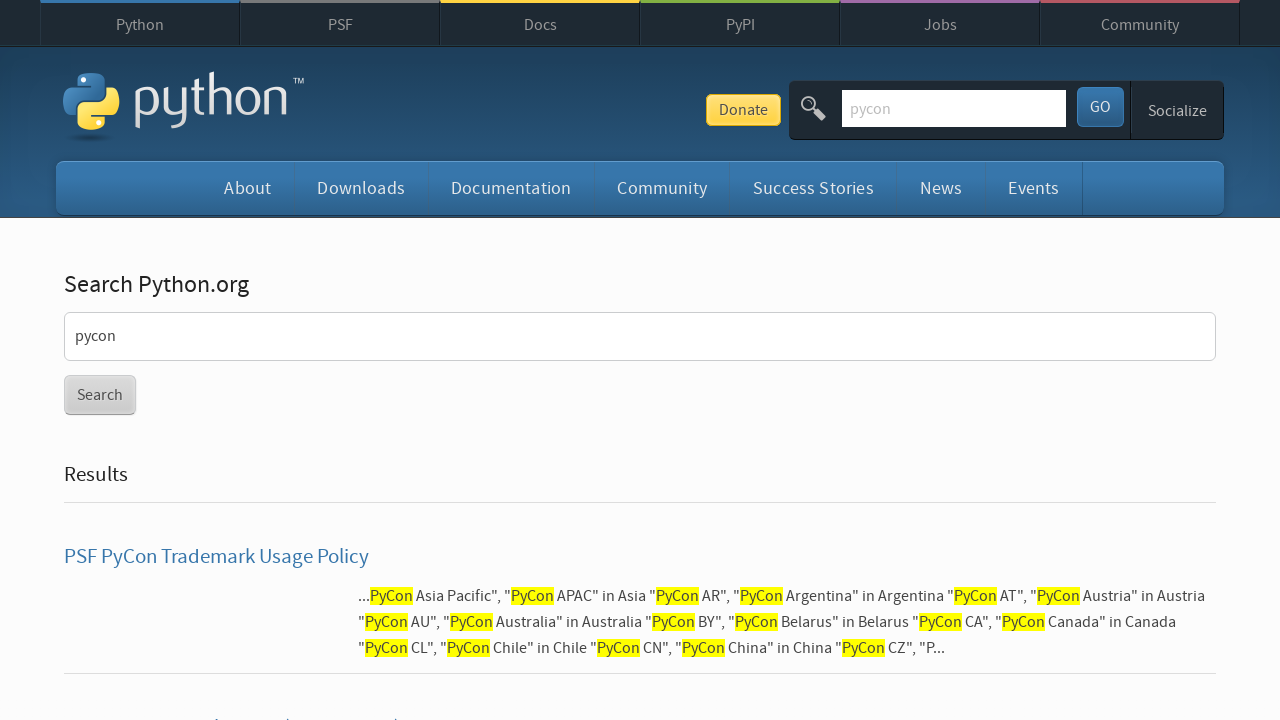